Tests search functionality by searching for soccer clubs and verifying specific article headlines appear in the first search results

Starting URL: https://news.sportbox.ru/

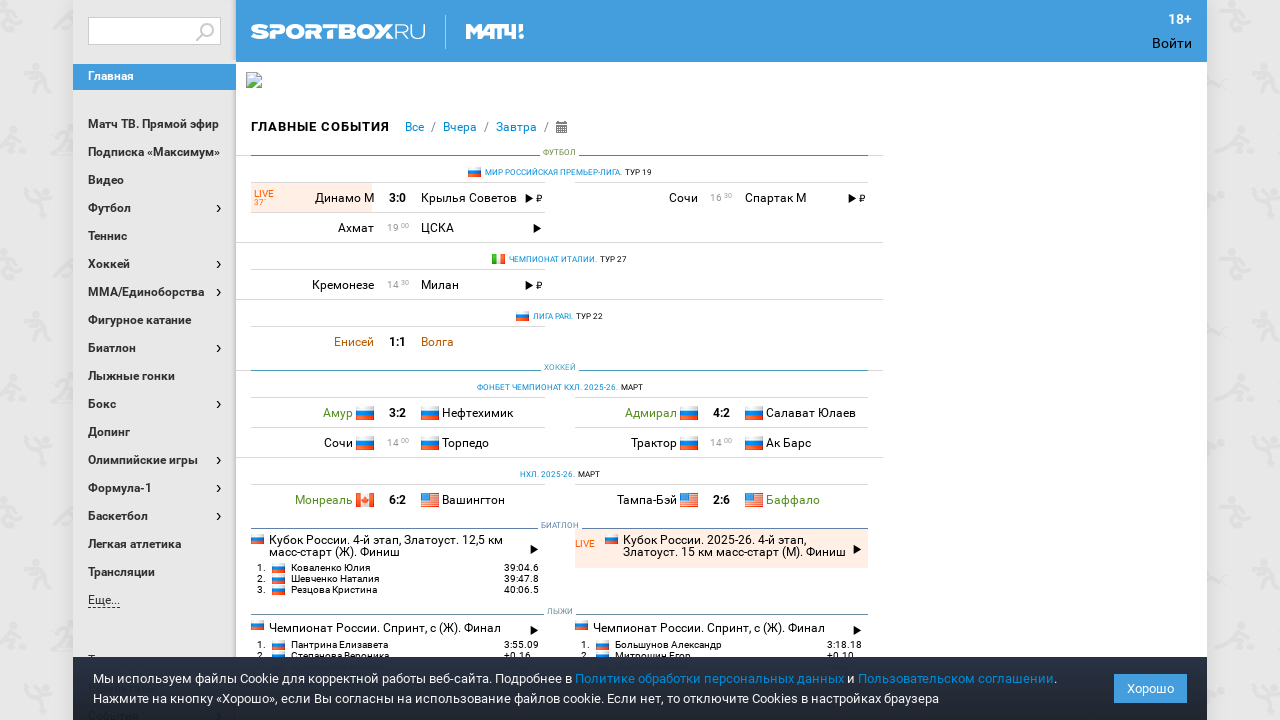

Filled search field with 'Liverpool' on #smart_search
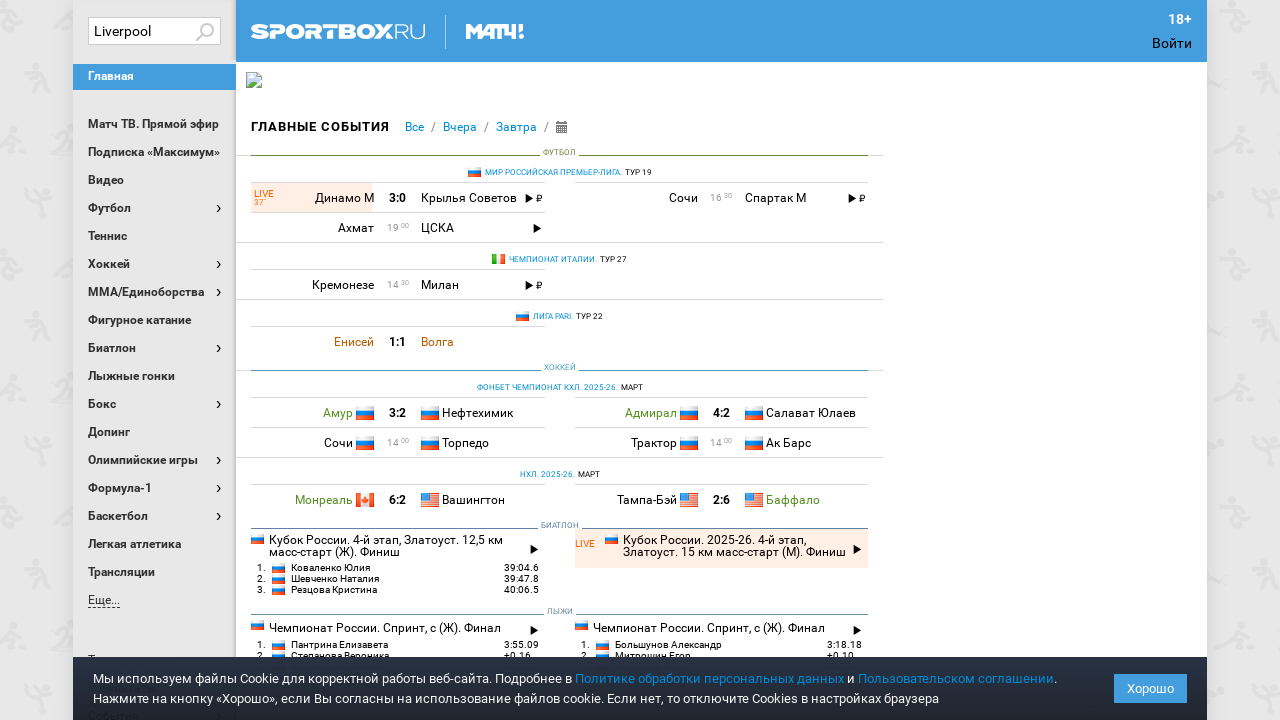

Pressed Enter to search for Liverpool on #smart_search
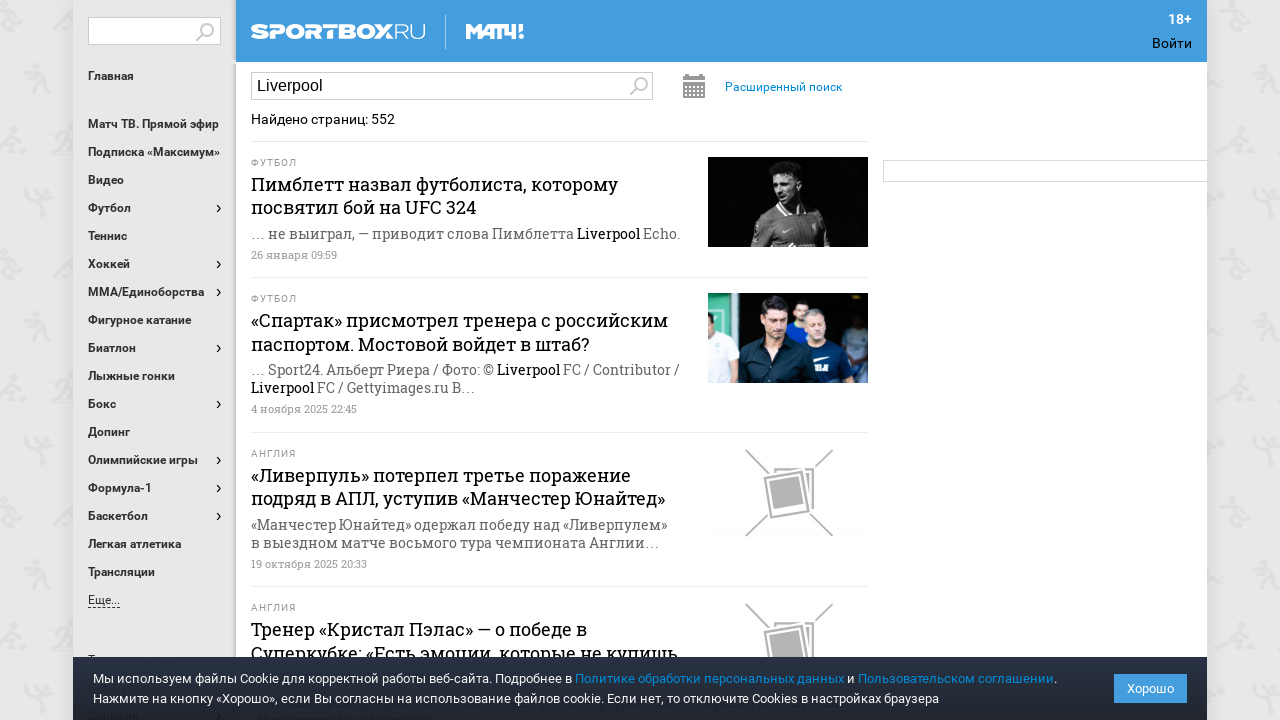

Search results loaded for Liverpool
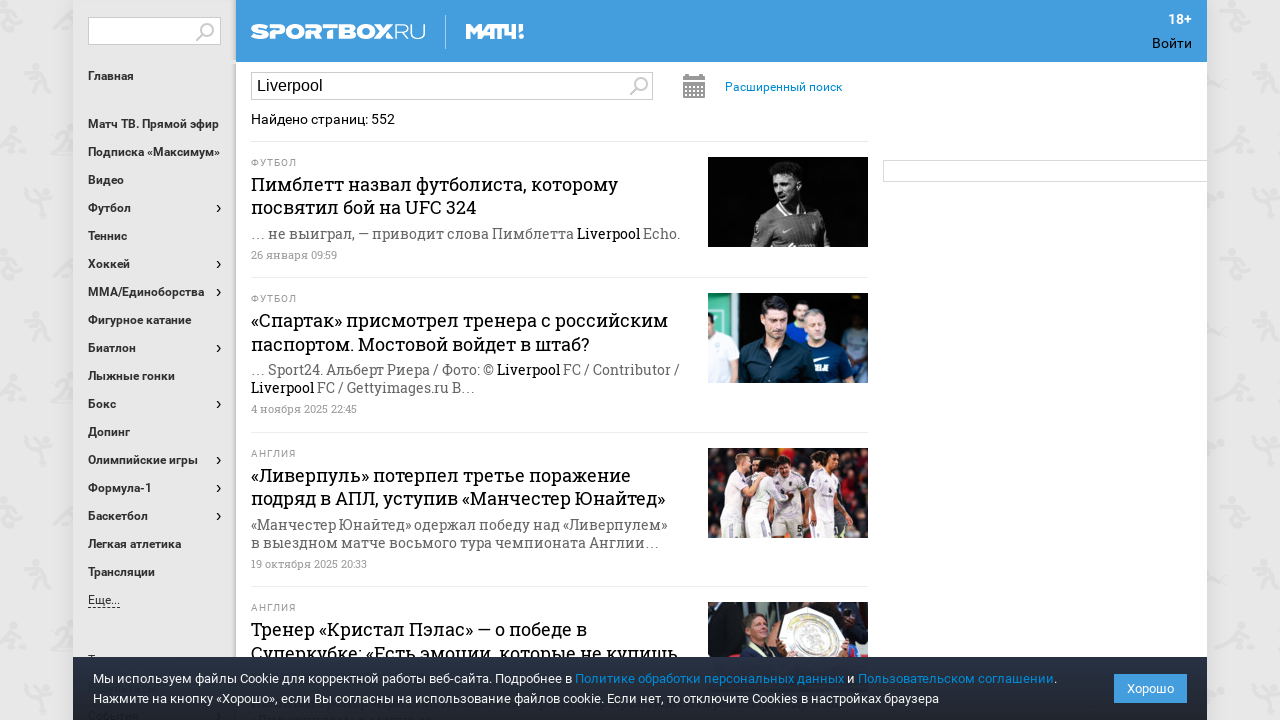

Located first teaser element
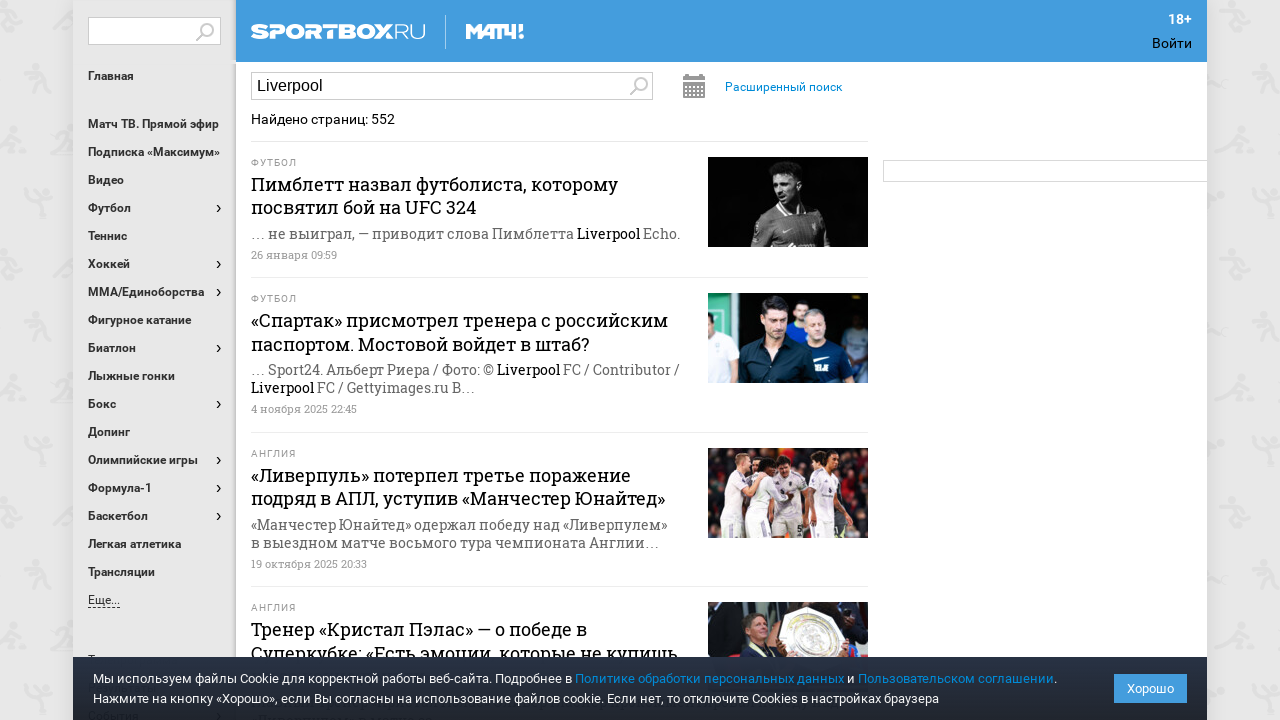

First teaser element is ready
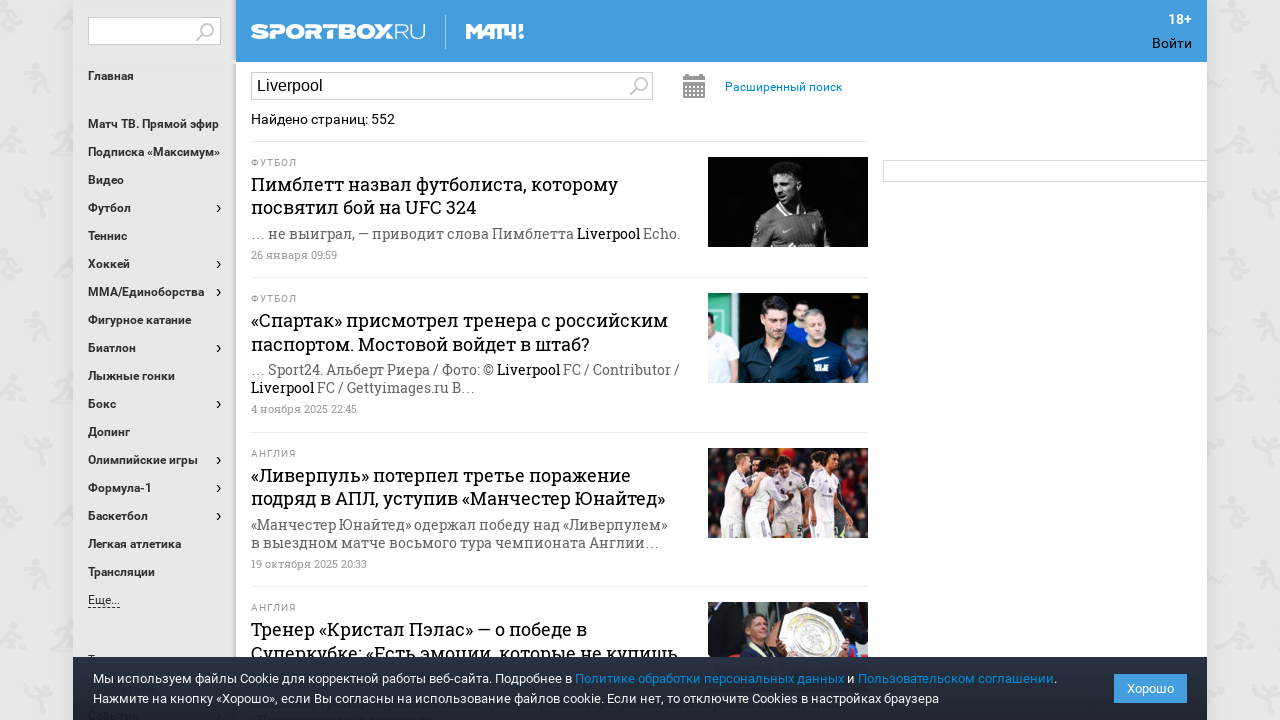

Navigated back to https://news.sportbox.ru/
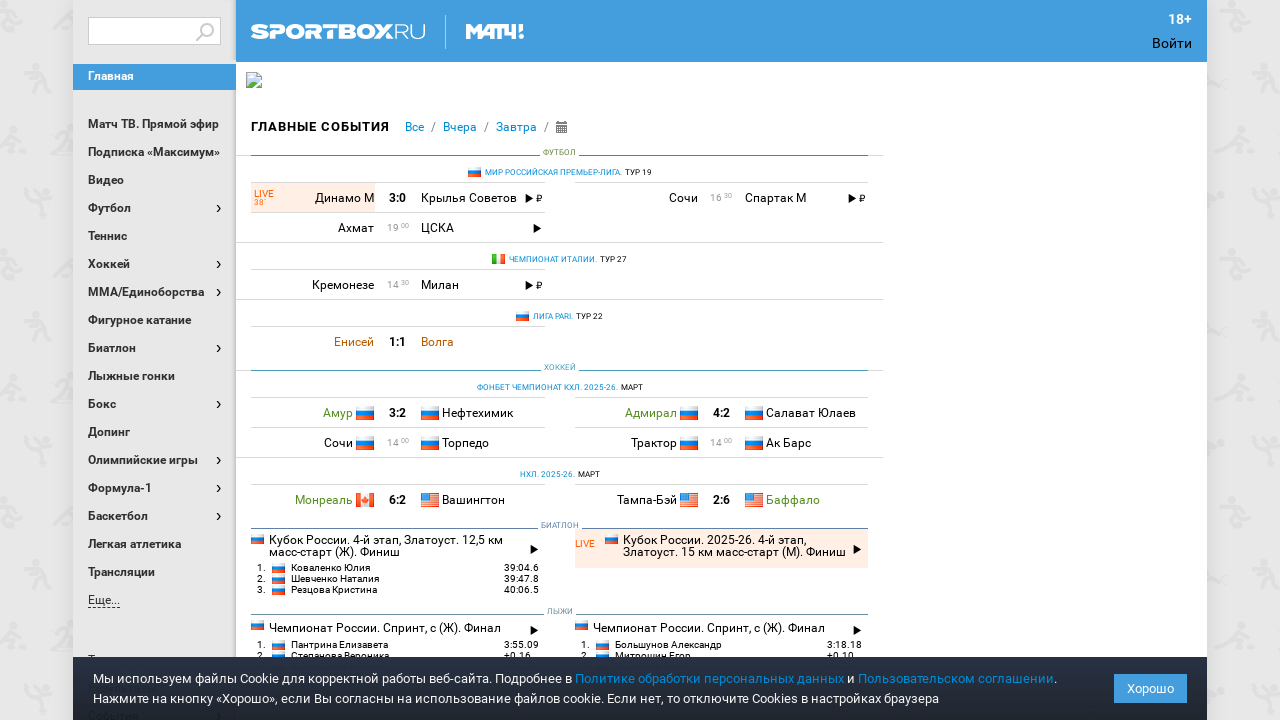

Filled search field with 'Arsenal' on #smart_search
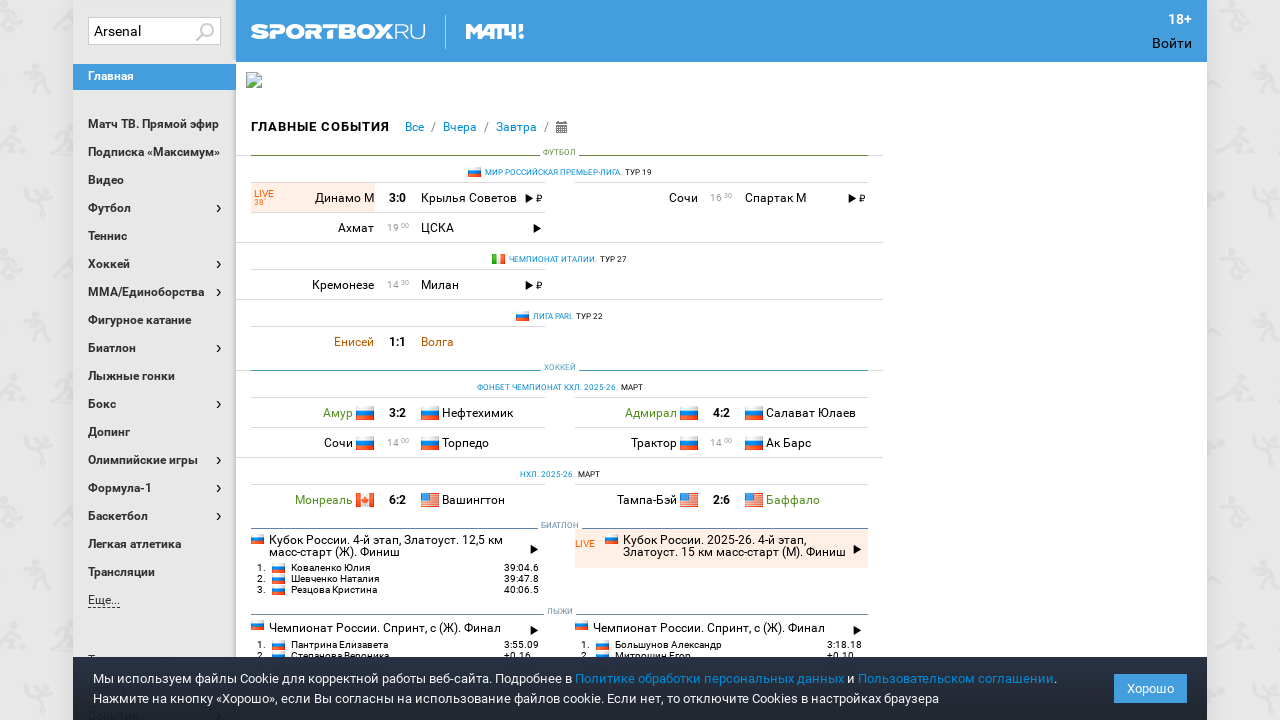

Pressed Enter to search for Arsenal on #smart_search
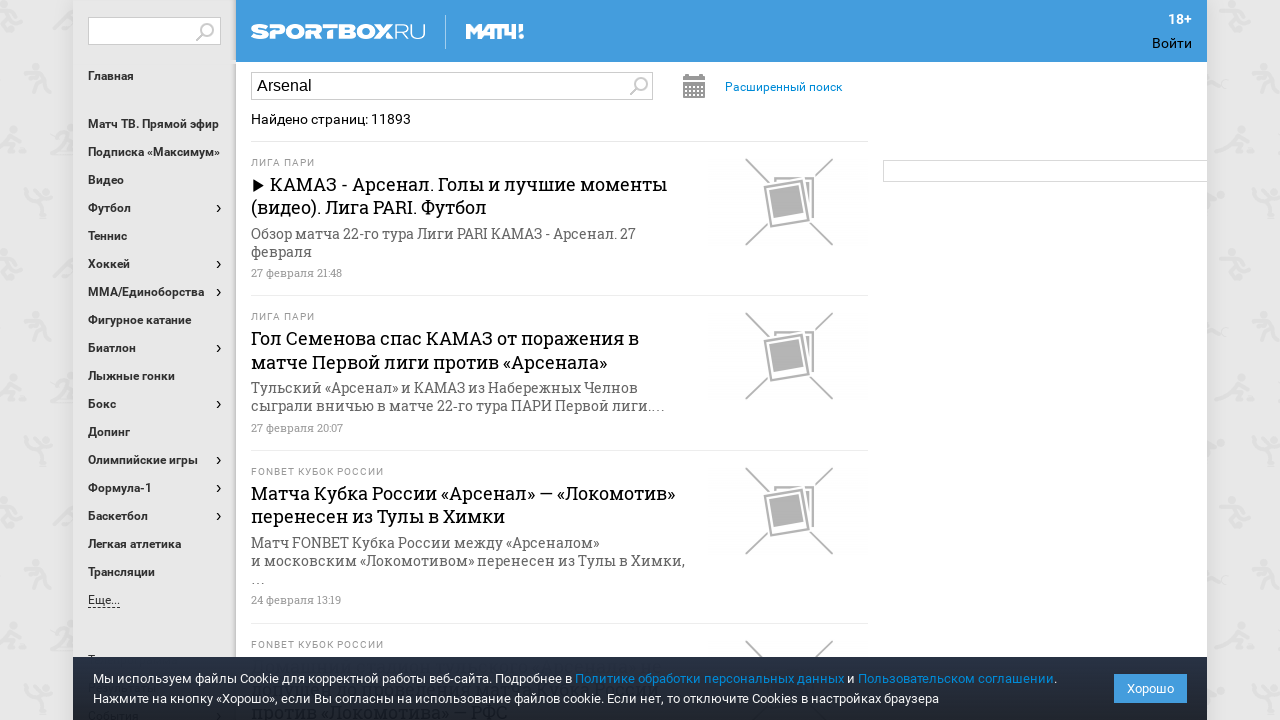

Search results loaded for Arsenal
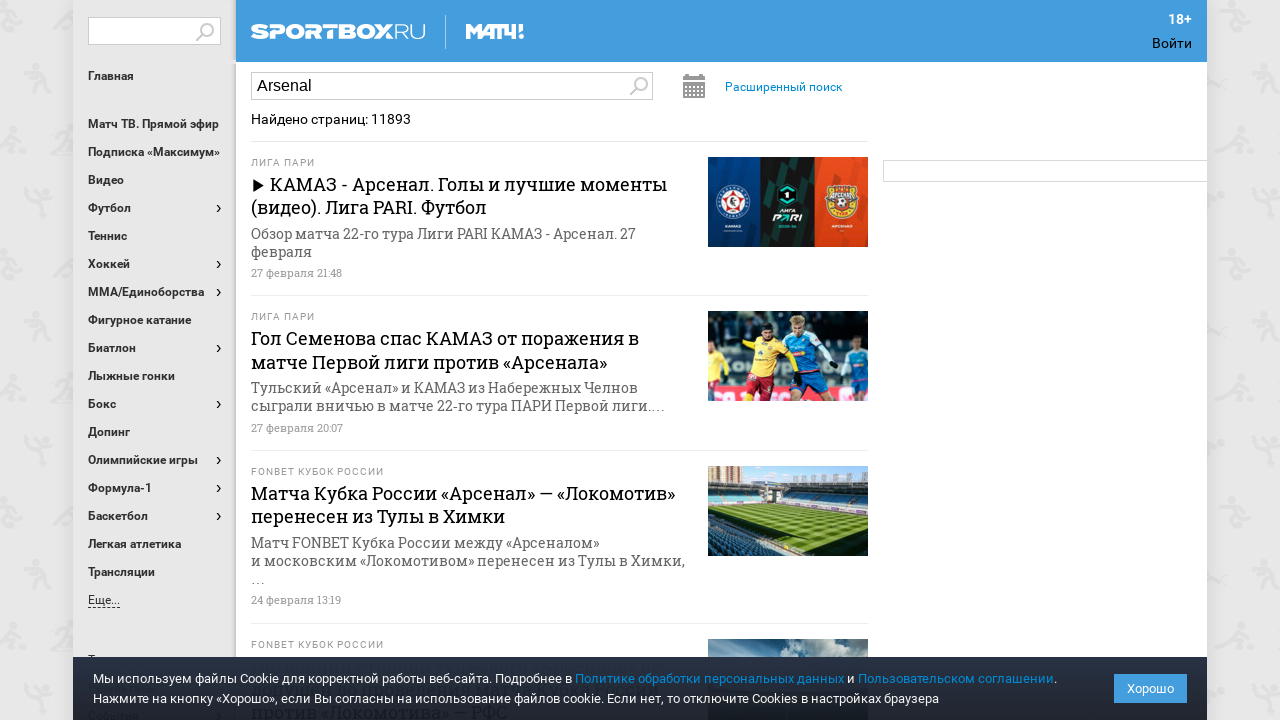

Located first teaser element
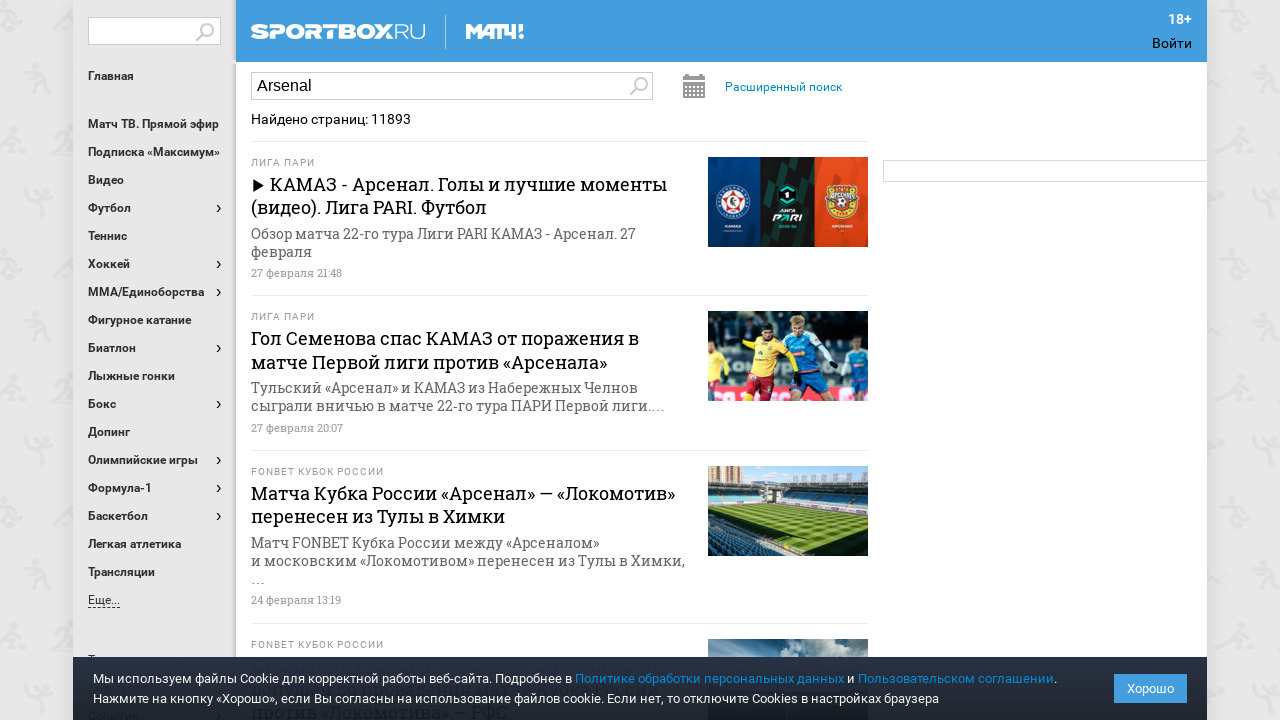

First teaser element is ready
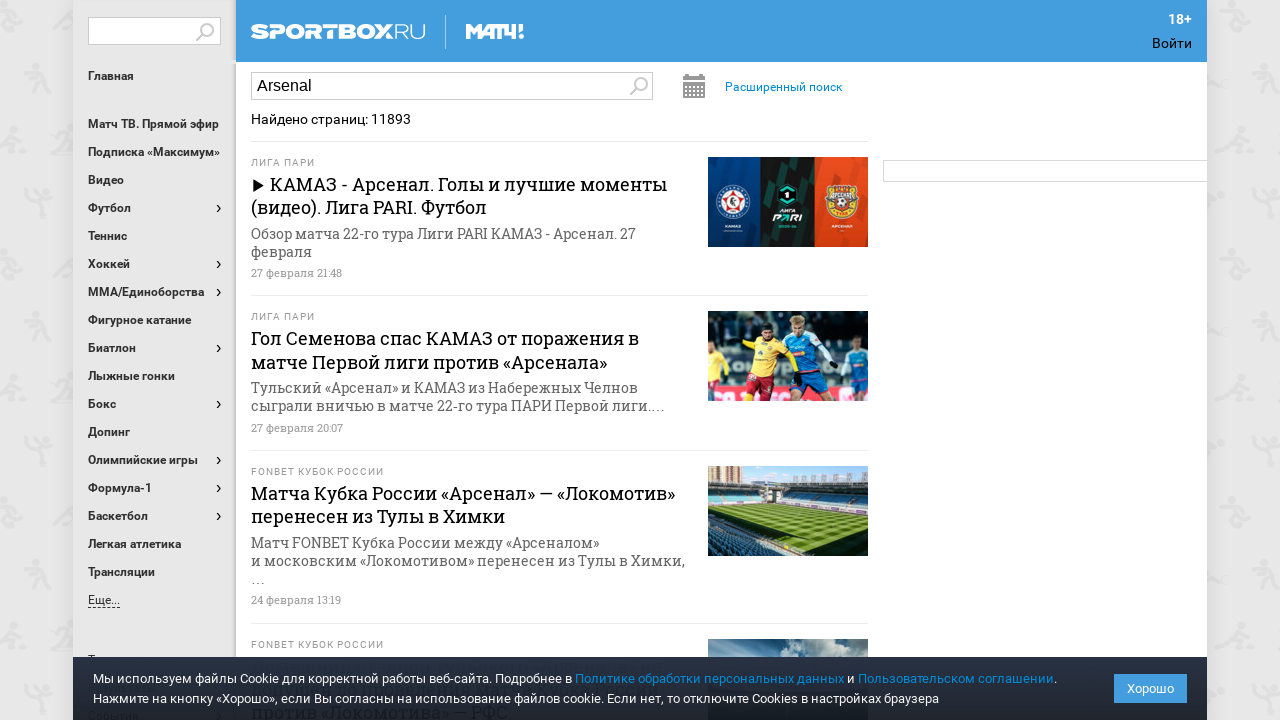

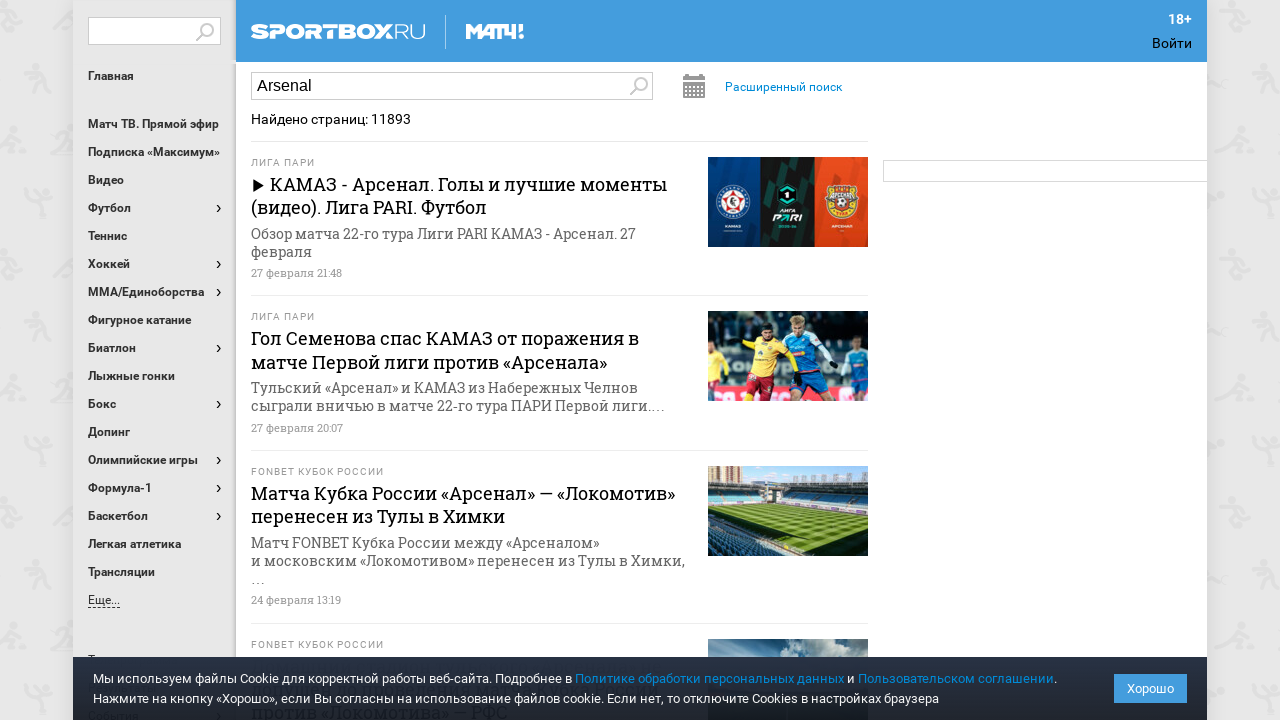